Performs double-click actions on multiple buttons on the page

Starting URL: https://demoqa.com/buttons

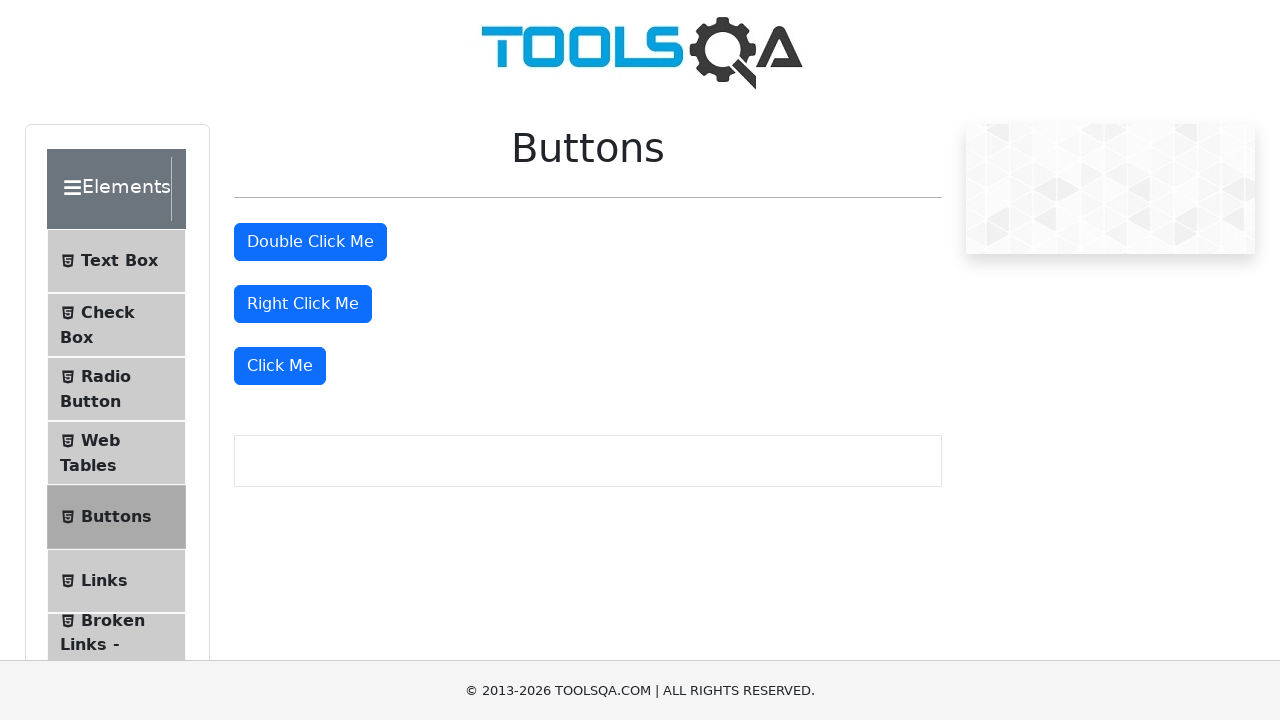

Navigated to https://demoqa.com/buttons
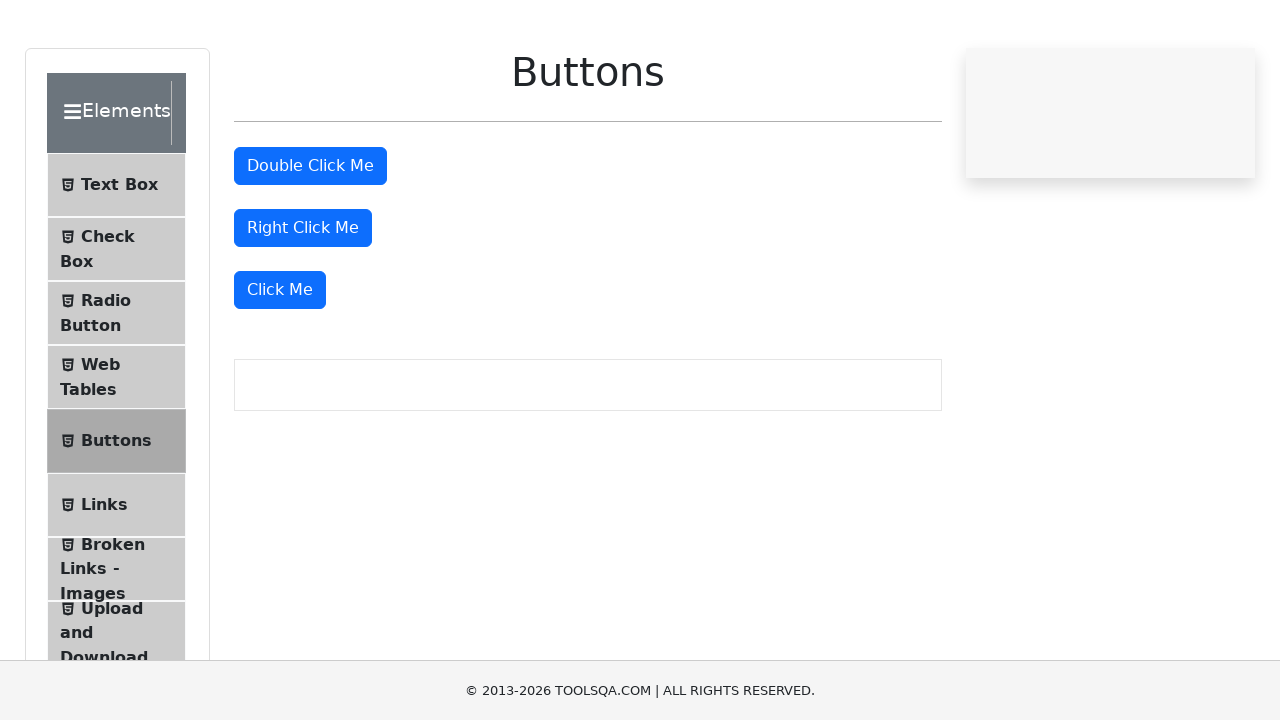

Located all buttons on the page
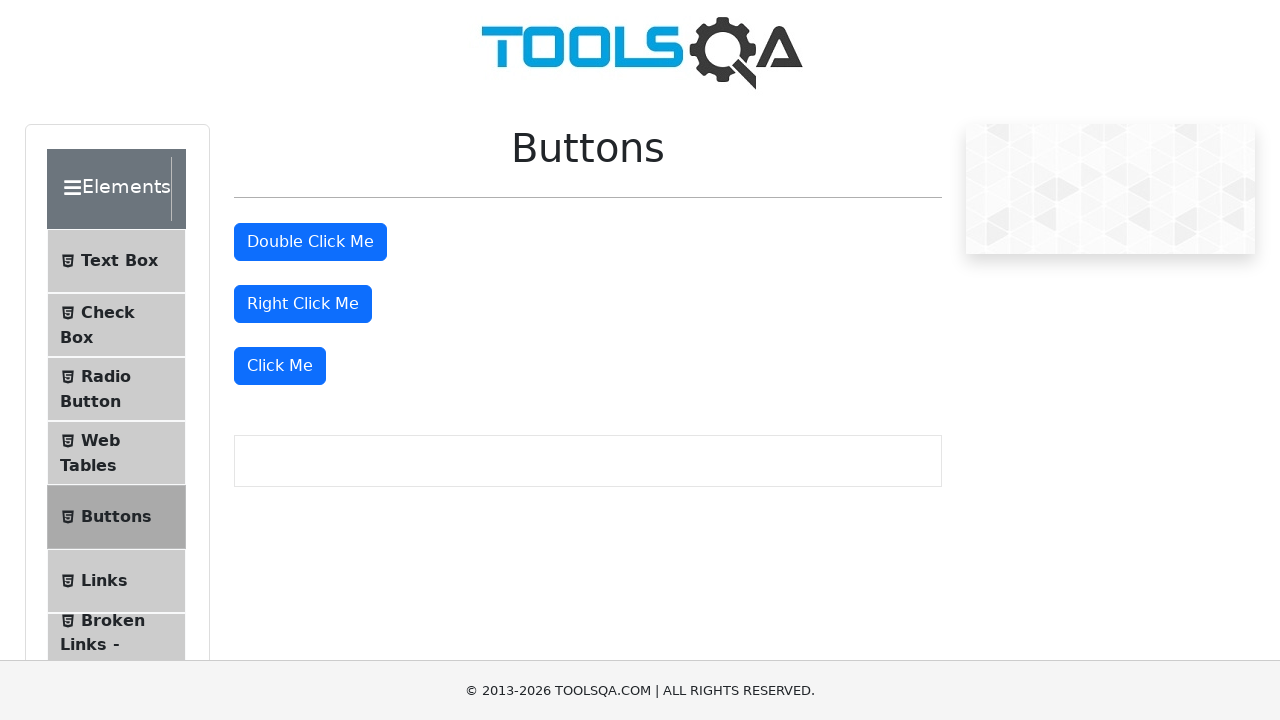

Double-clicked on button at index 1 at (310, 242) on button >> nth=1
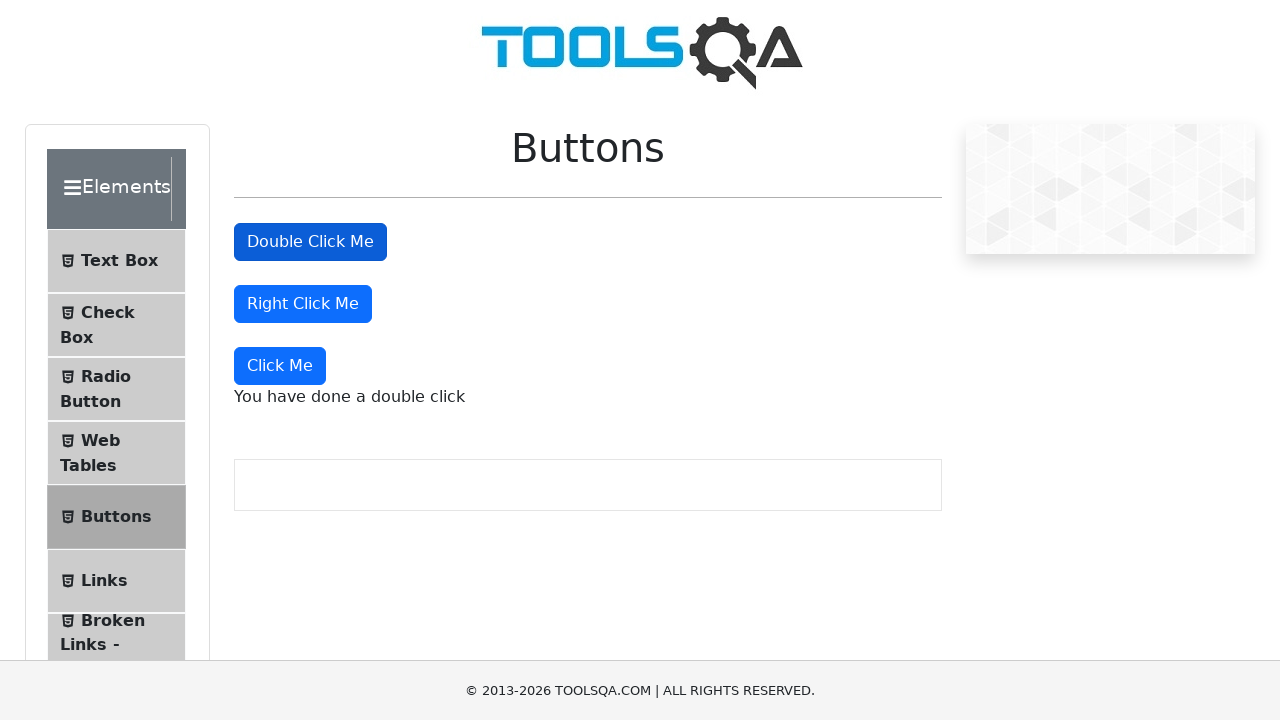

Double-clicked on button at index 2 at (303, 304) on button >> nth=2
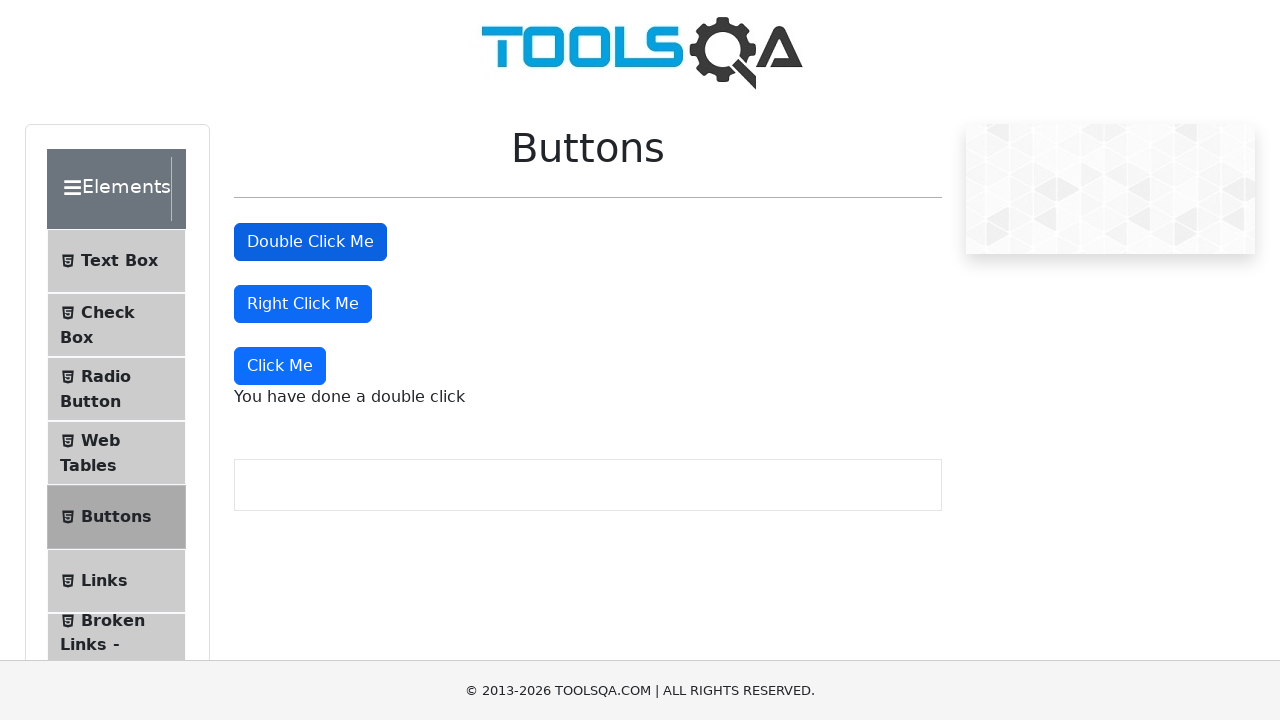

Double-clicked on button at index 3 at (280, 366) on button >> nth=3
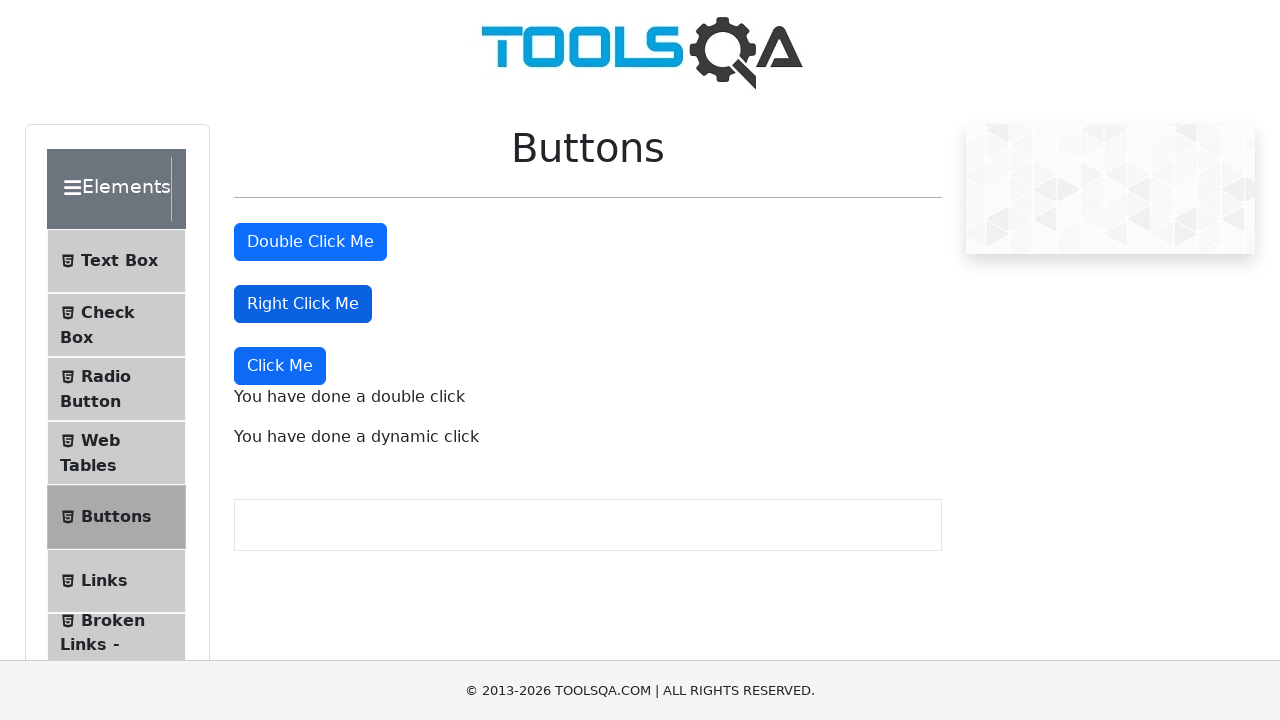

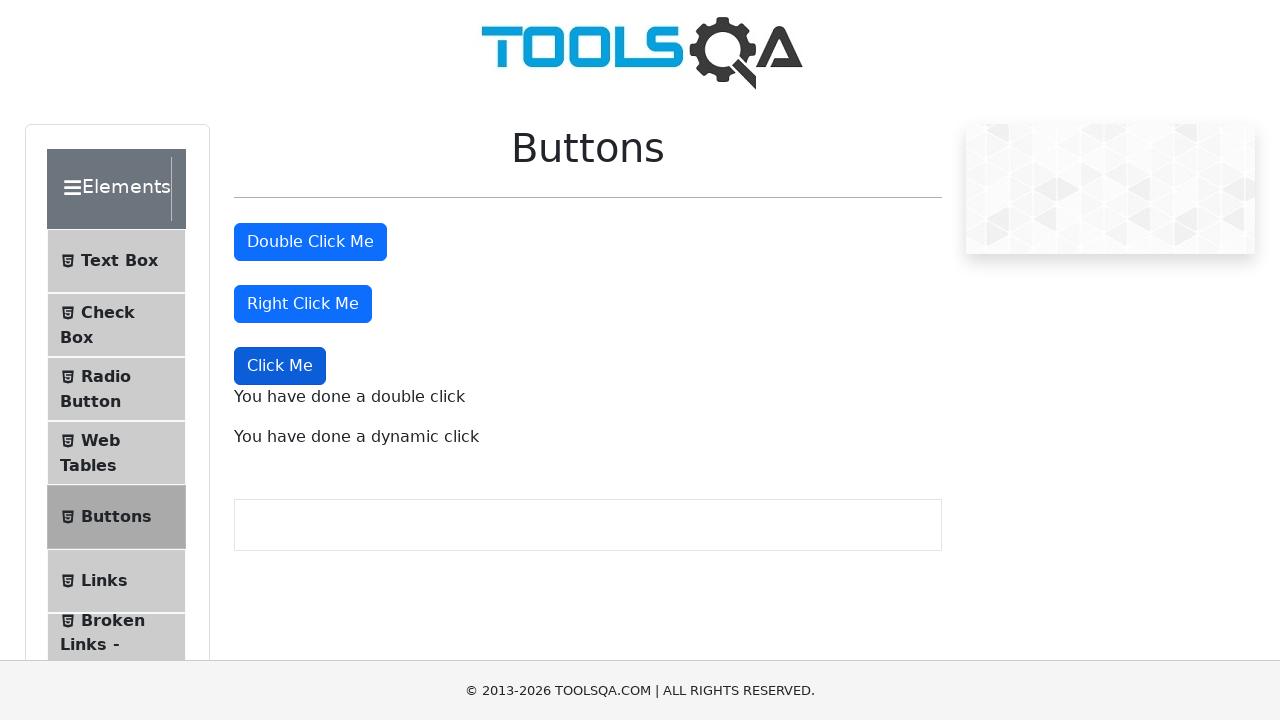